Navigates to the Time and Date weather page and verifies that the weather data table with city information loads successfully.

Starting URL: https://www.timeanddate.com/weather/

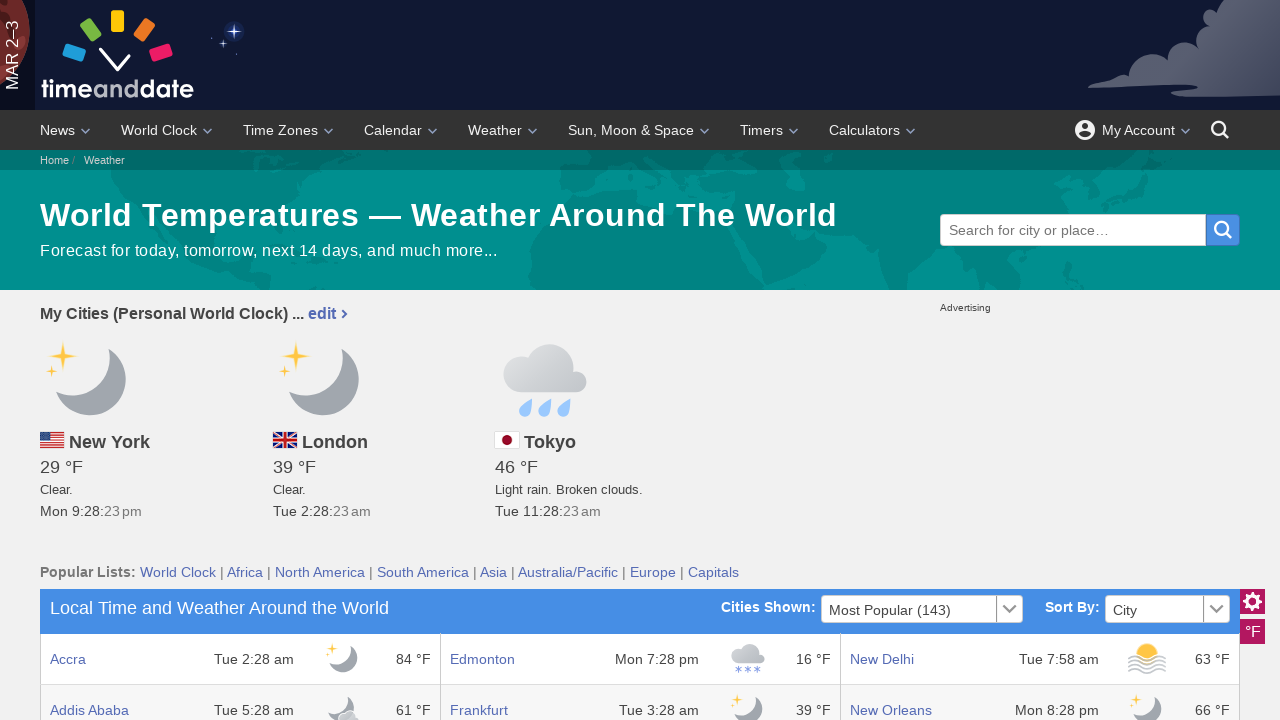

Waited for weather data table body to load
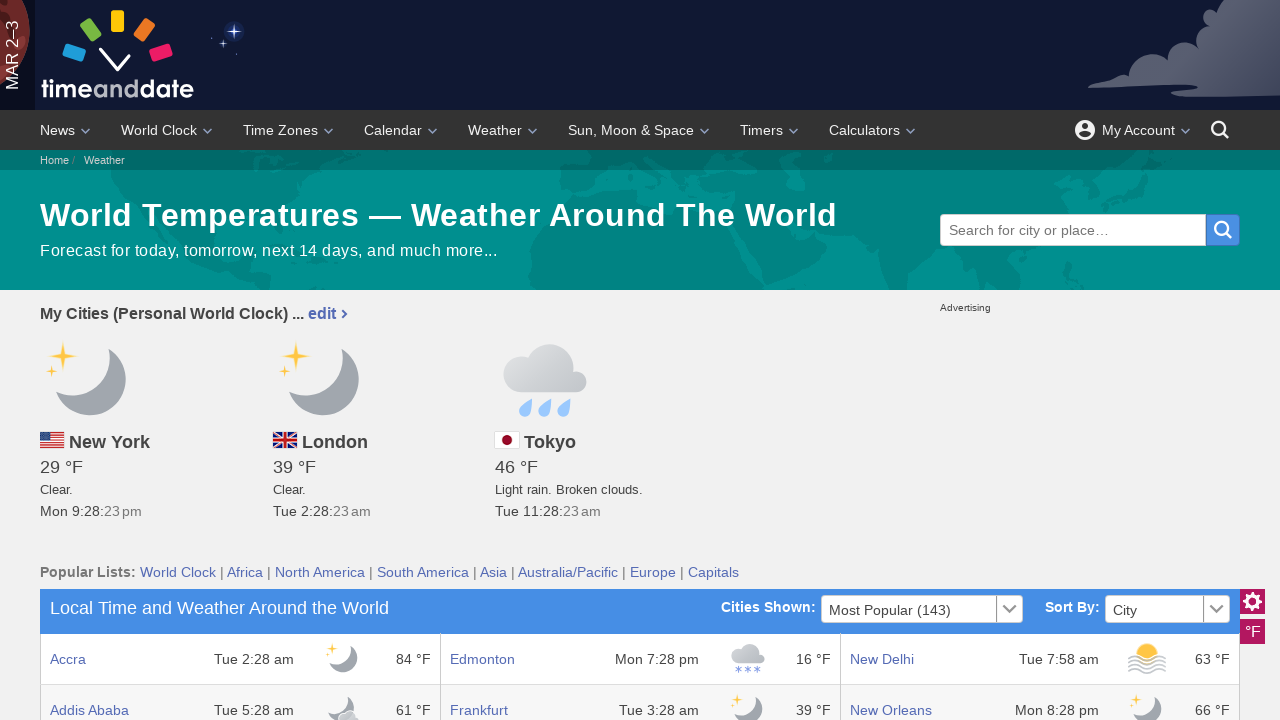

Verified that table rows with city information links are present
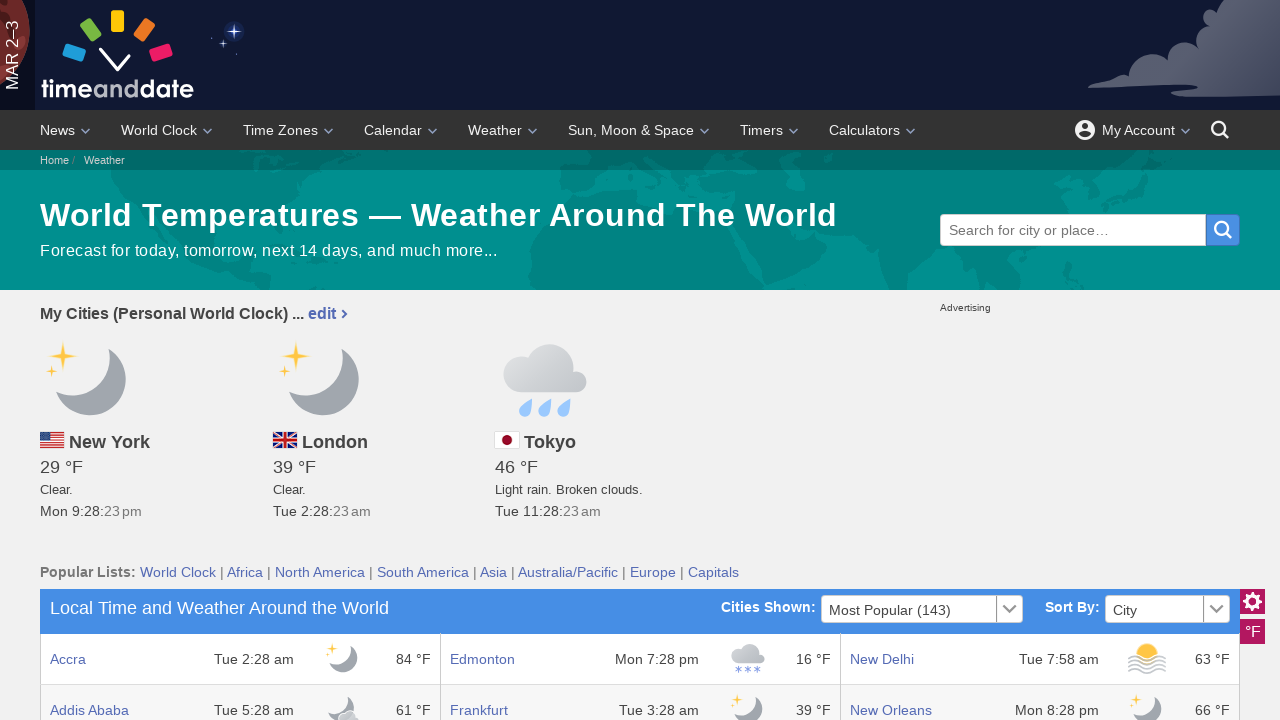

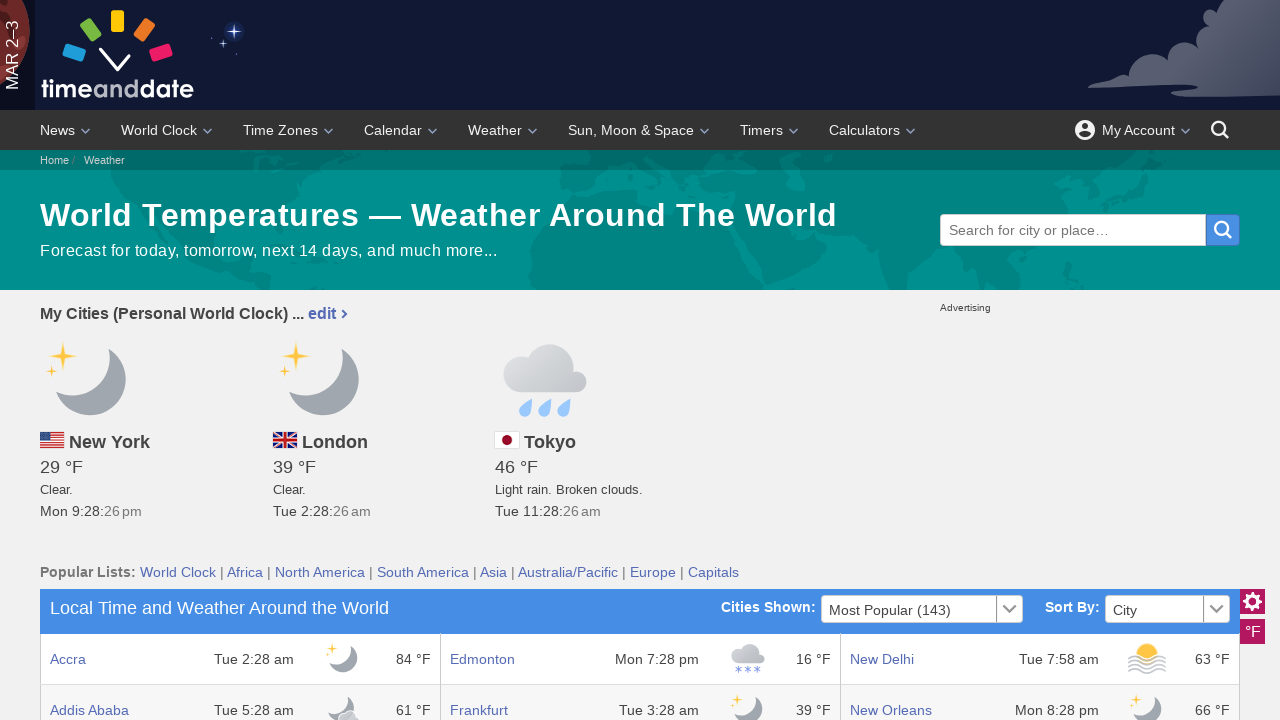